Tests JavaScript alert handling by clicking a button that triggers an alert, then accepting the alert dialog

Starting URL: https://the-internet.herokuapp.com/javascript_alerts

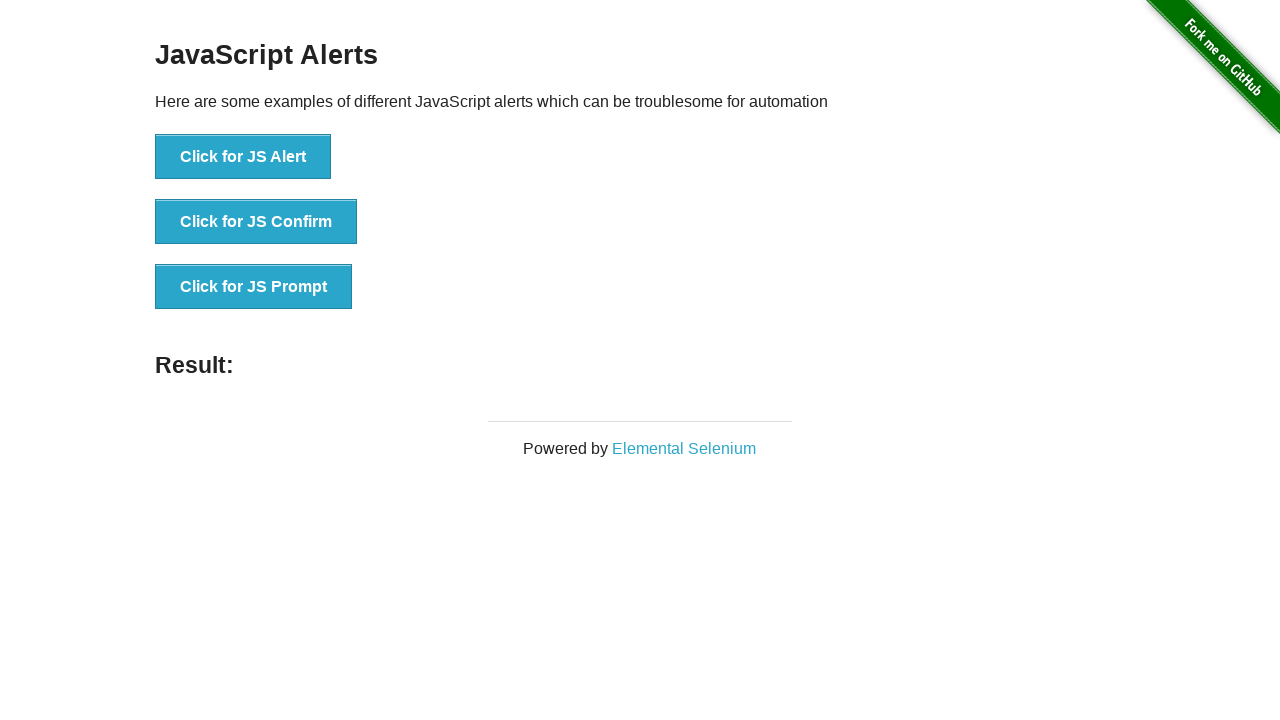

Set up dialog handler to accept the alert
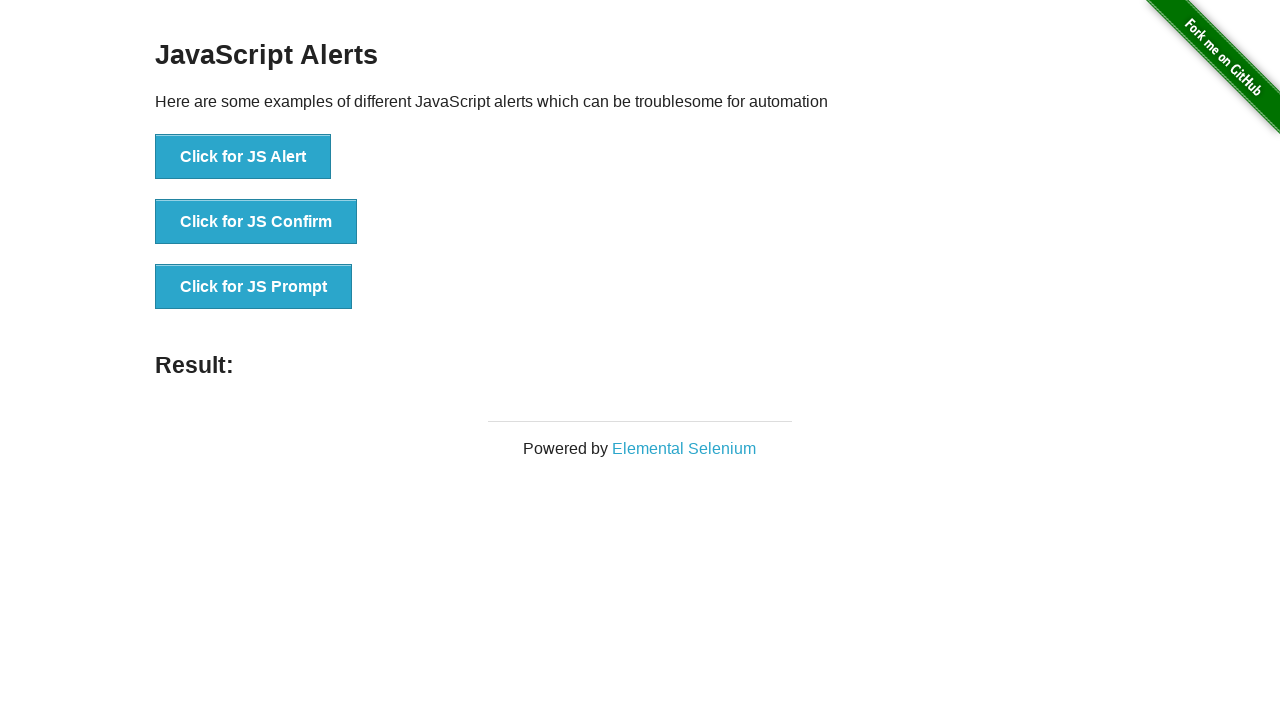

Clicked the 'Click for JS Alert' button at (243, 157) on xpath=//button[text()='Click for JS Alert']
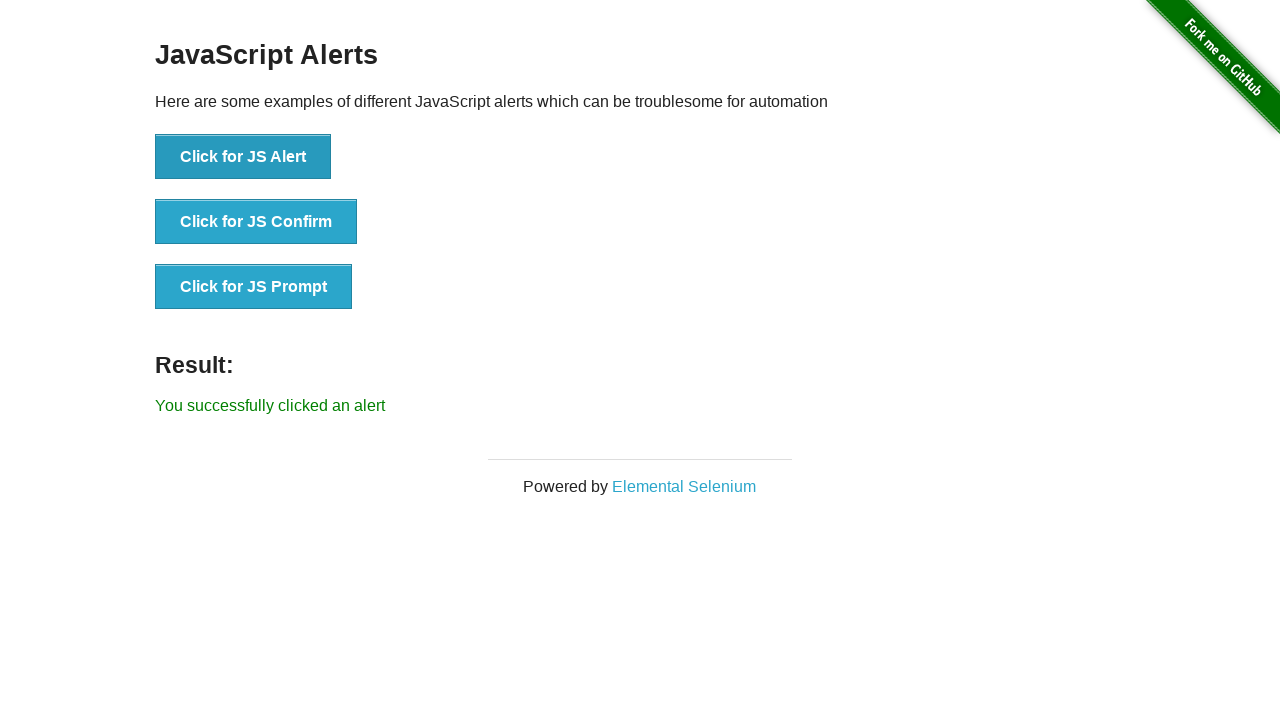

Confirmed alert was accepted and result message appeared
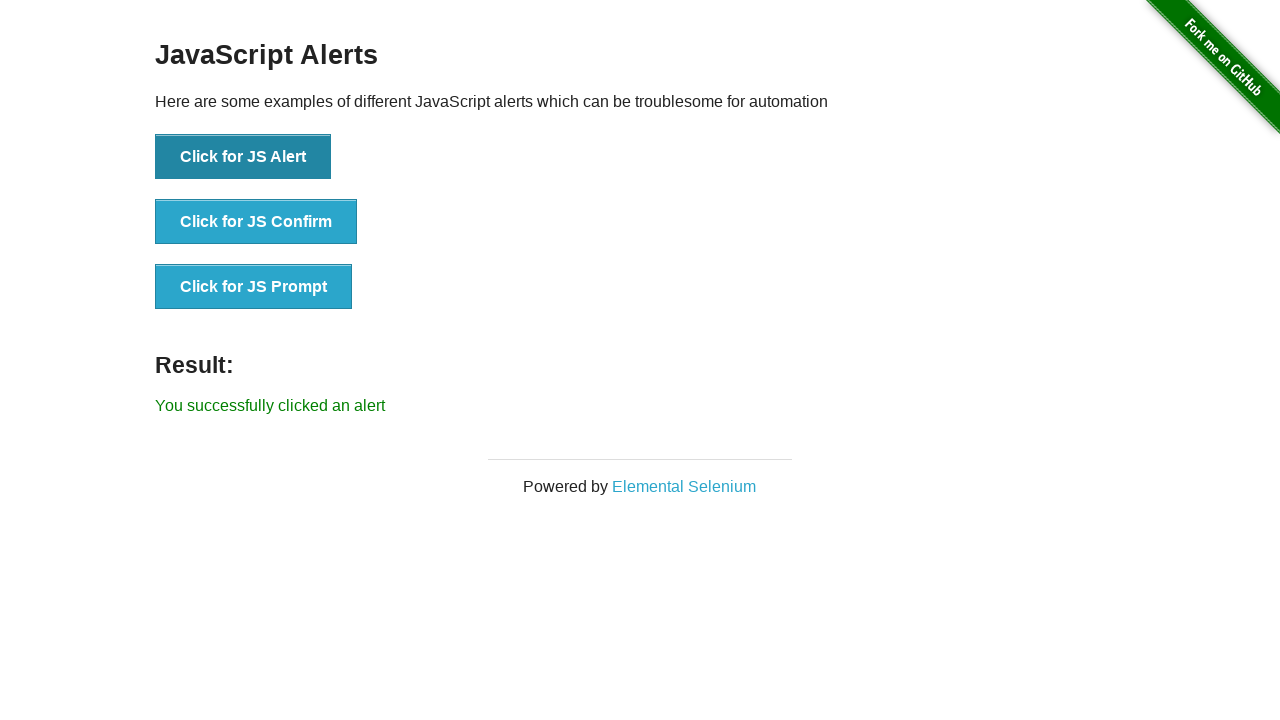

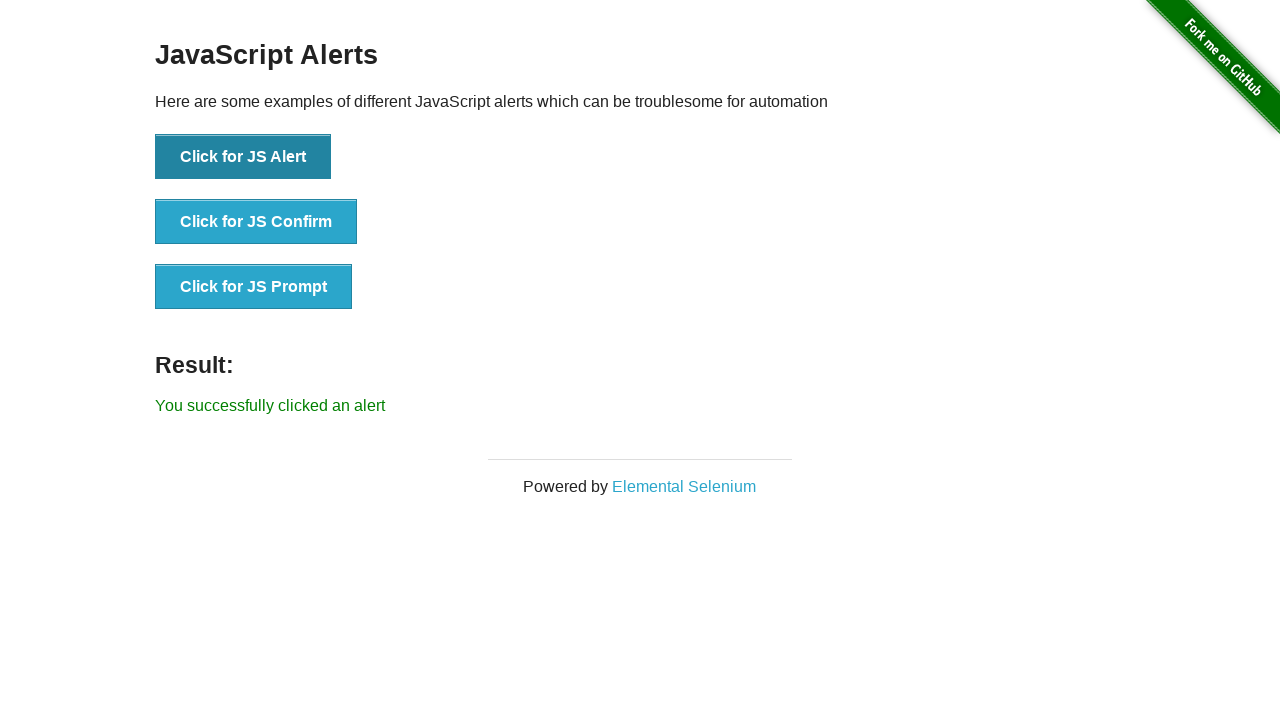